Tests subtraction with zero - verifies that subtracting zero returns the original number

Starting URL: https://testsheepnz.github.io/BasicCalculator.html

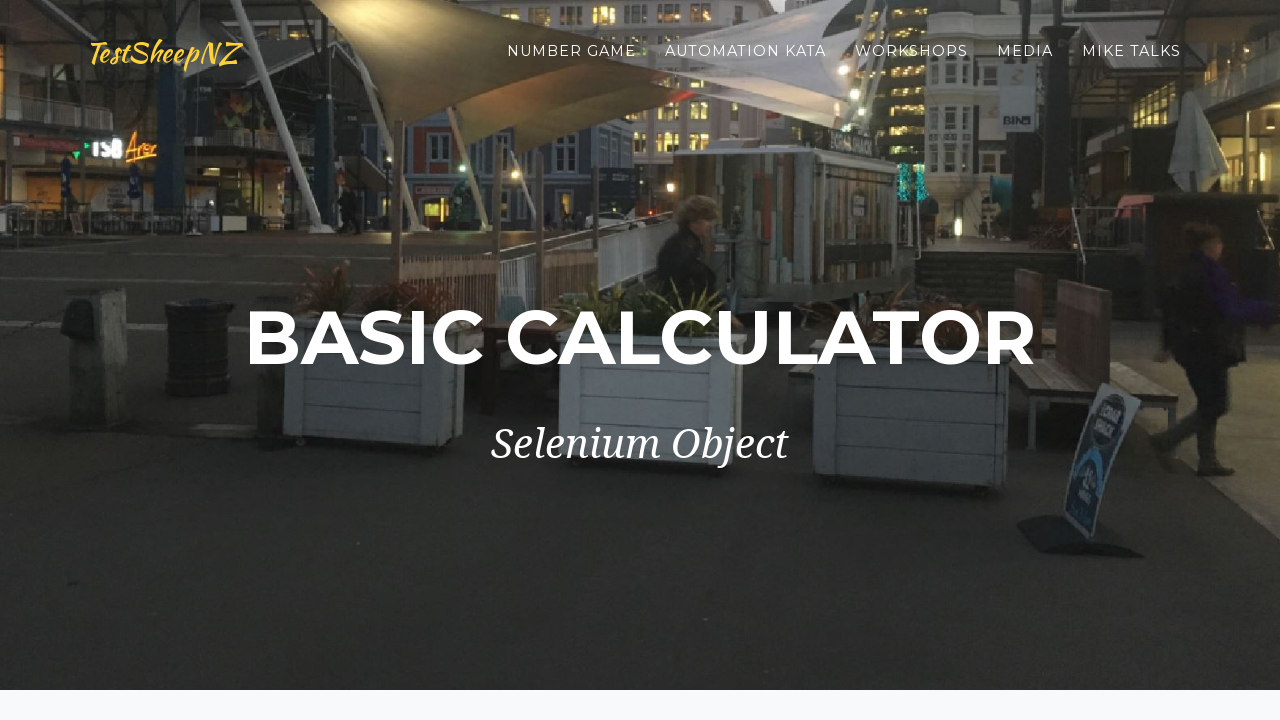

Filled first number field with 7 on #number1Field
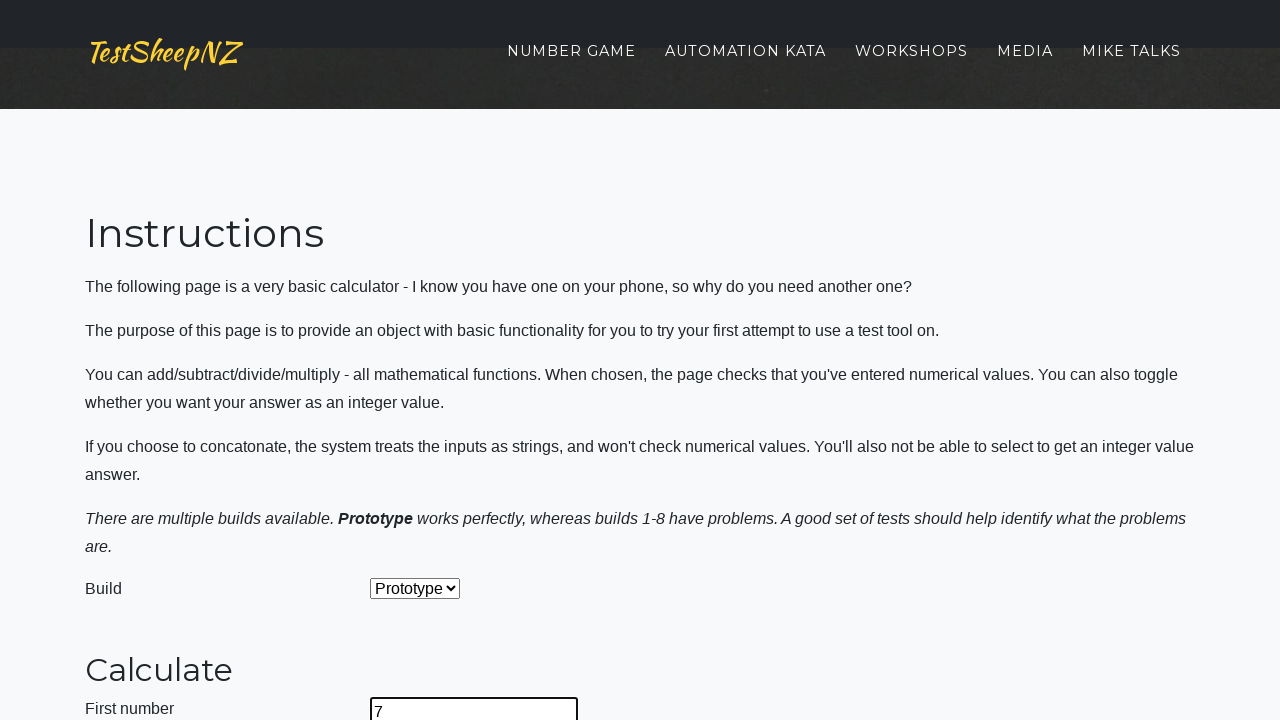

Filled second number field with 0 on #number2Field
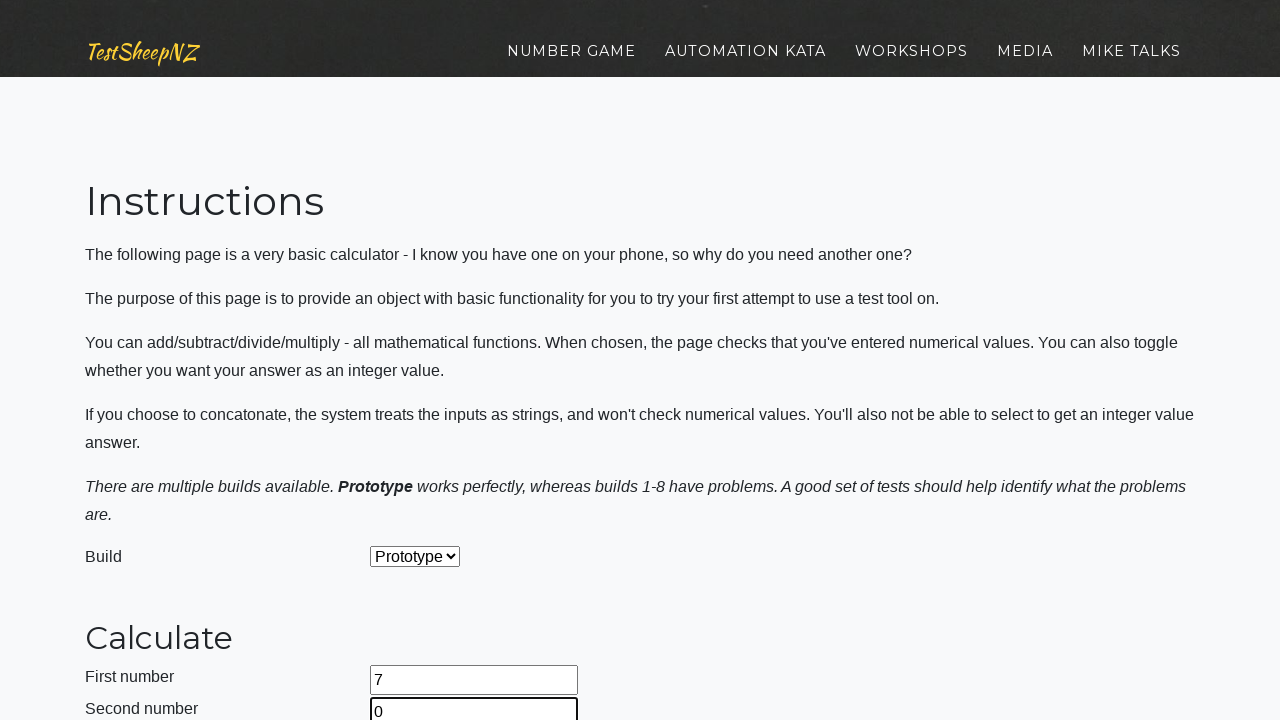

Selected subtraction operation from dropdown on #selectOperationDropdown
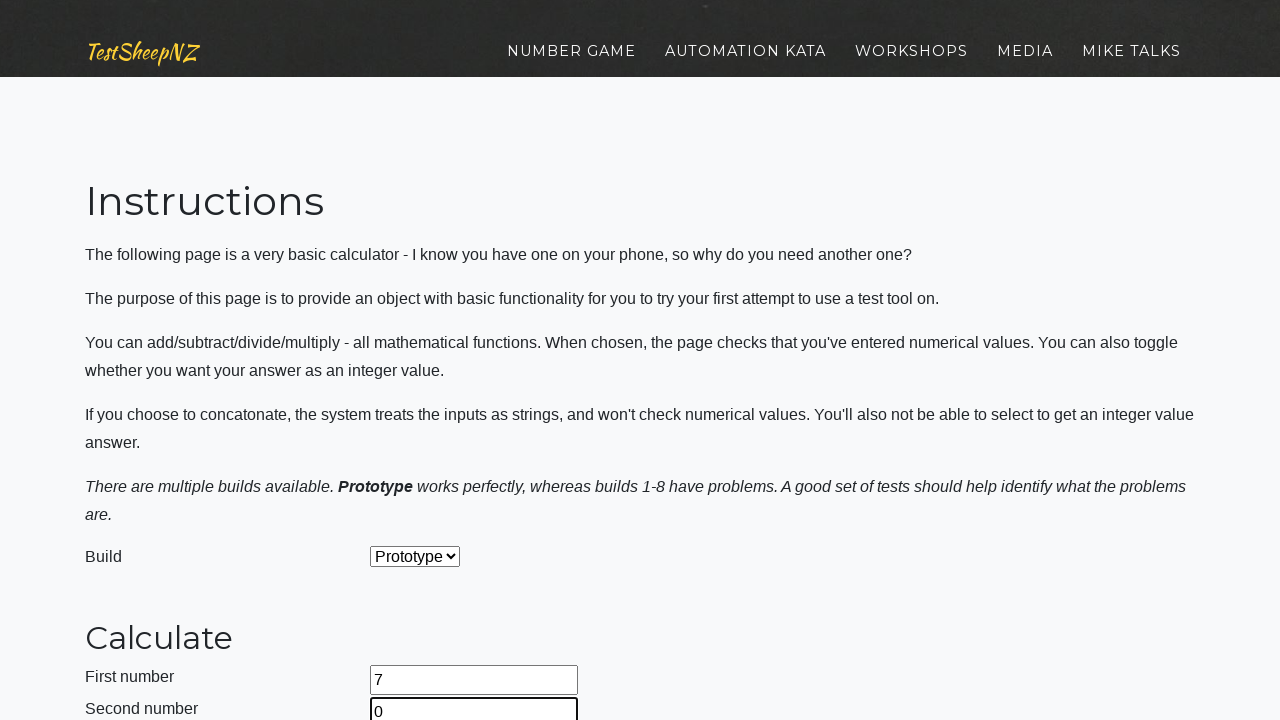

Clicked calculate button at (422, 361) on #calculateButton
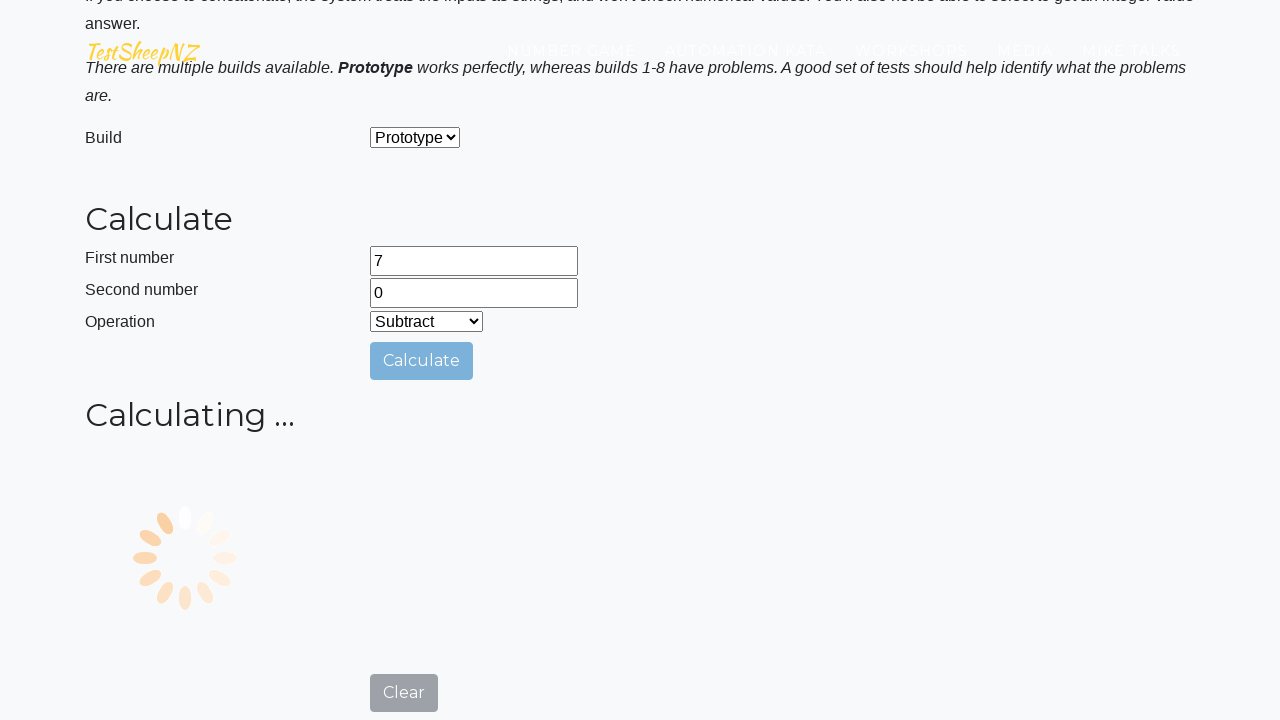

Answer field loaded
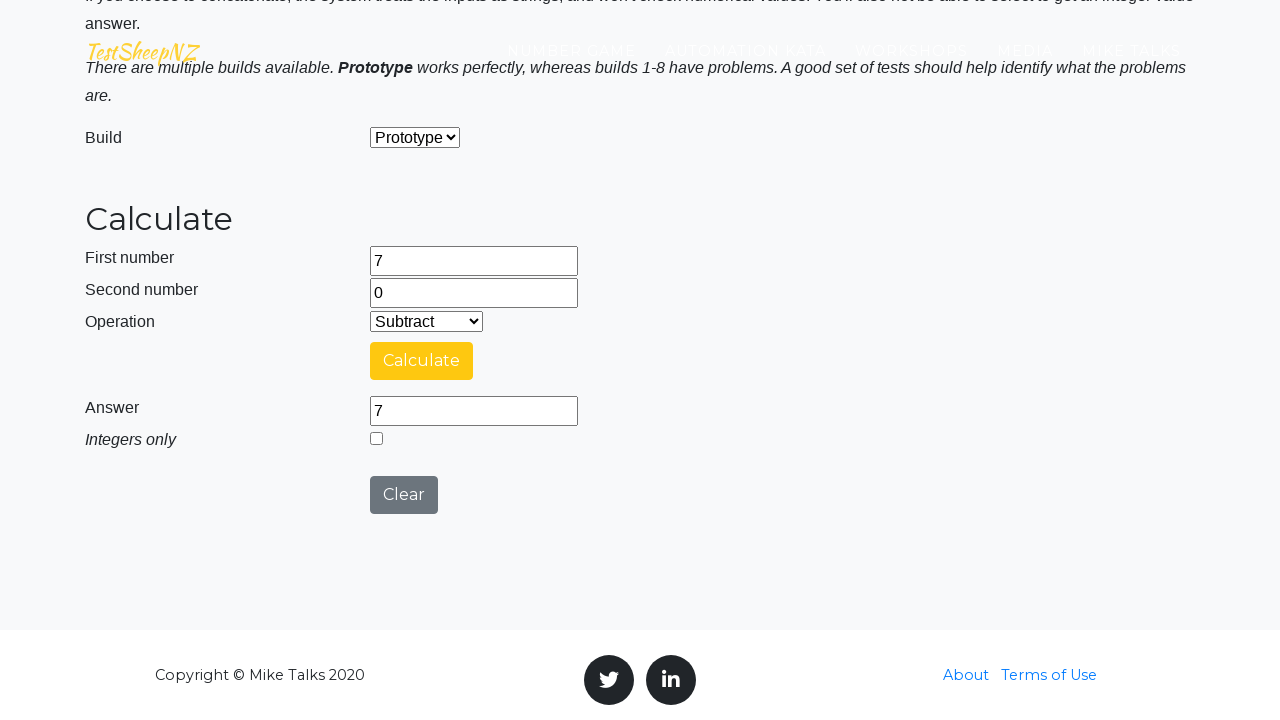

Verified that 7 - 0 = 7
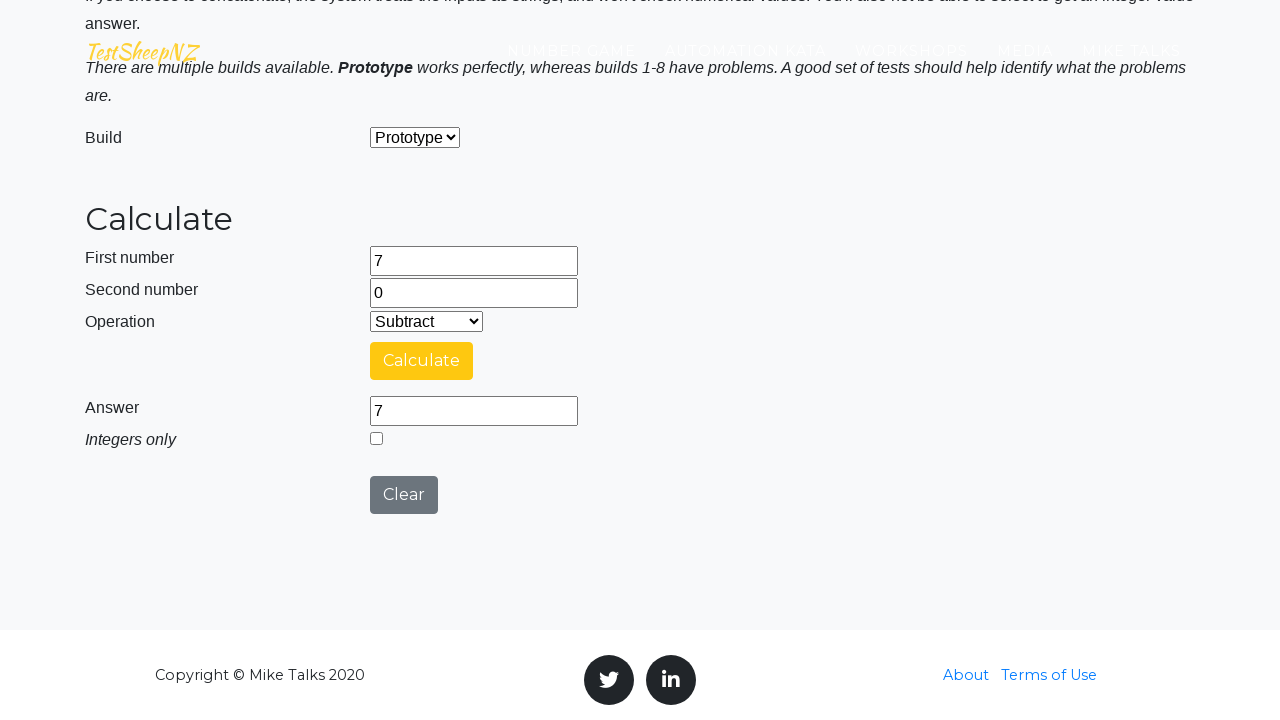

Clicked clear button to reset form at (404, 495) on #clearButton
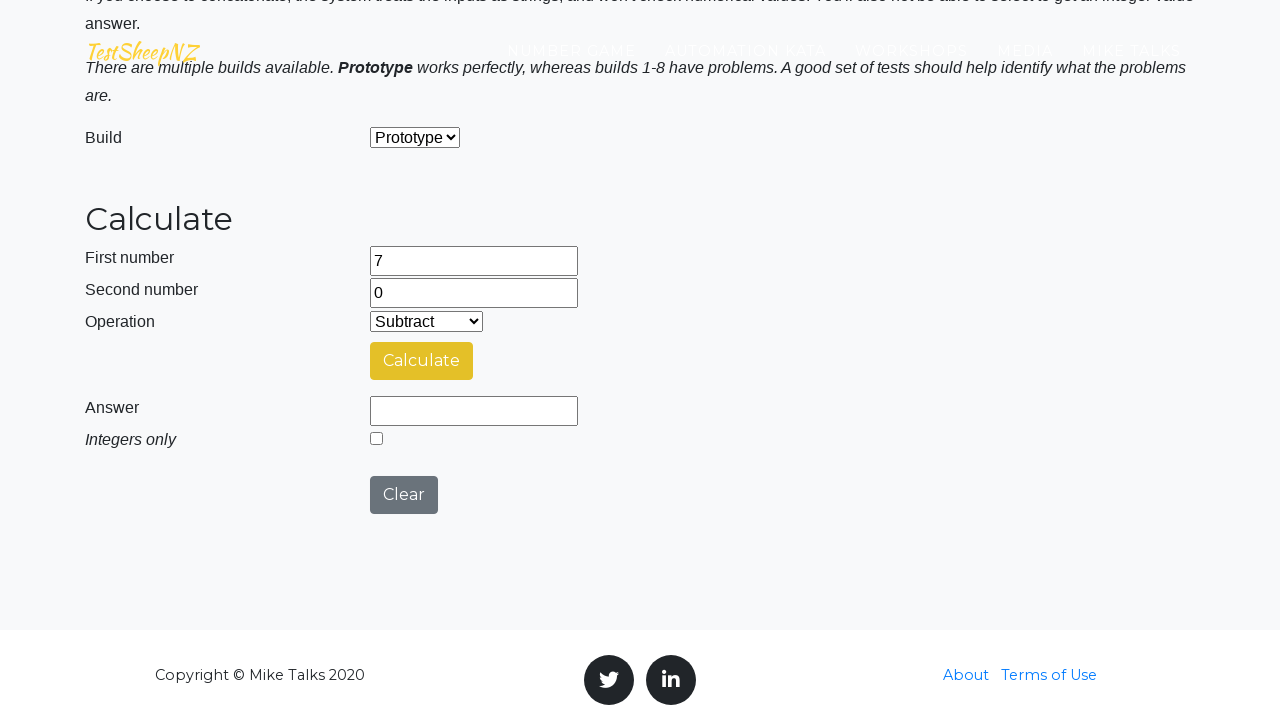

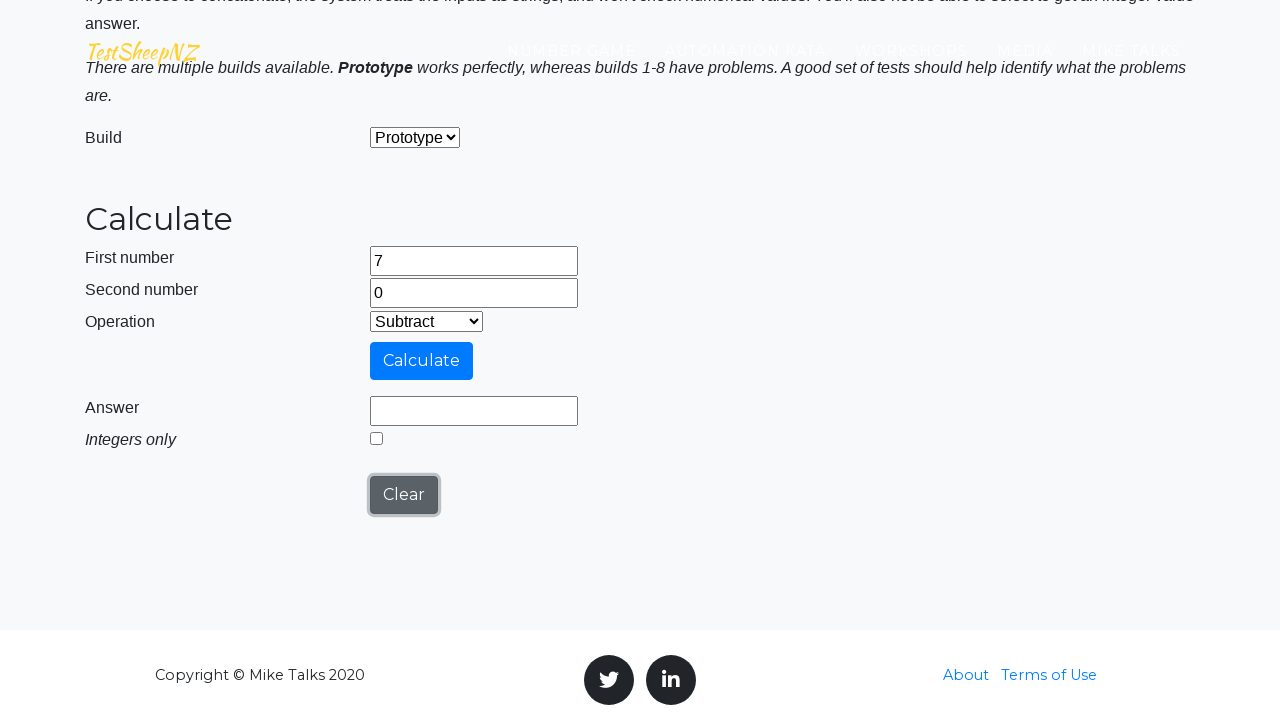